Tests navigation by clicking on the Homepage link and verifying the URL changes to the homepage

Starting URL: https://kristinek.github.io/site/examples/actions

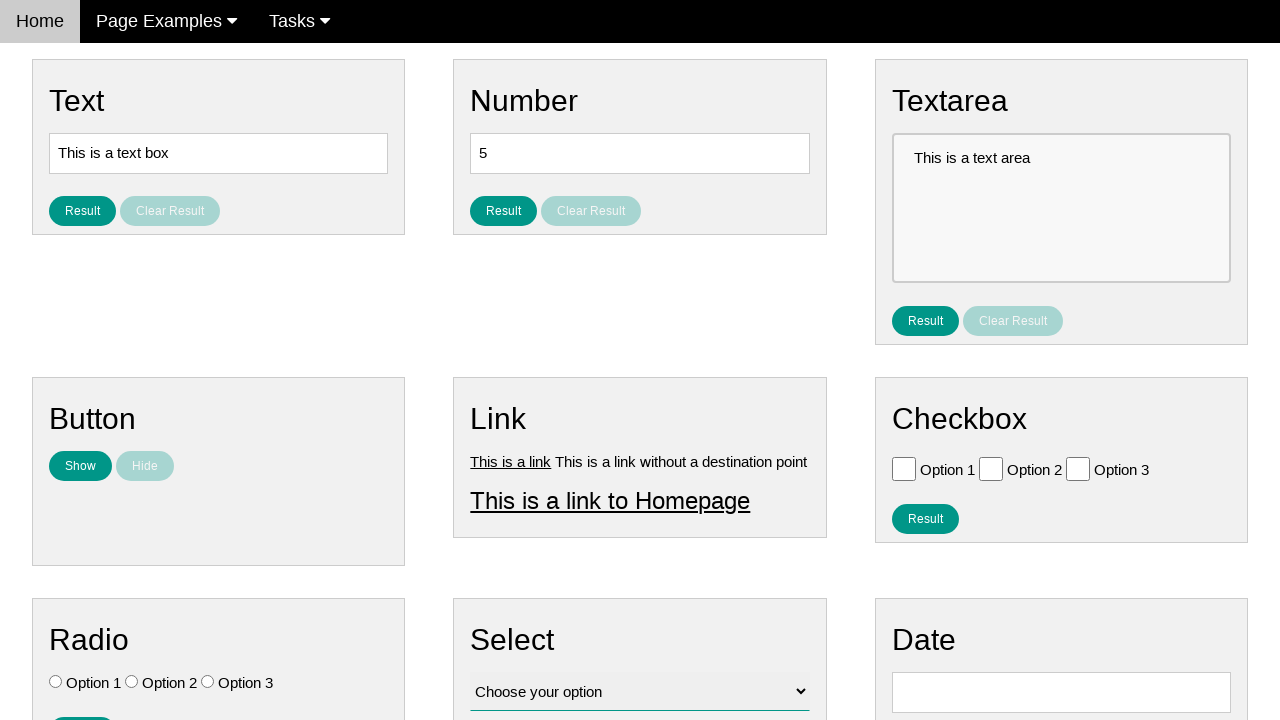

Verified current URL is the actions example page
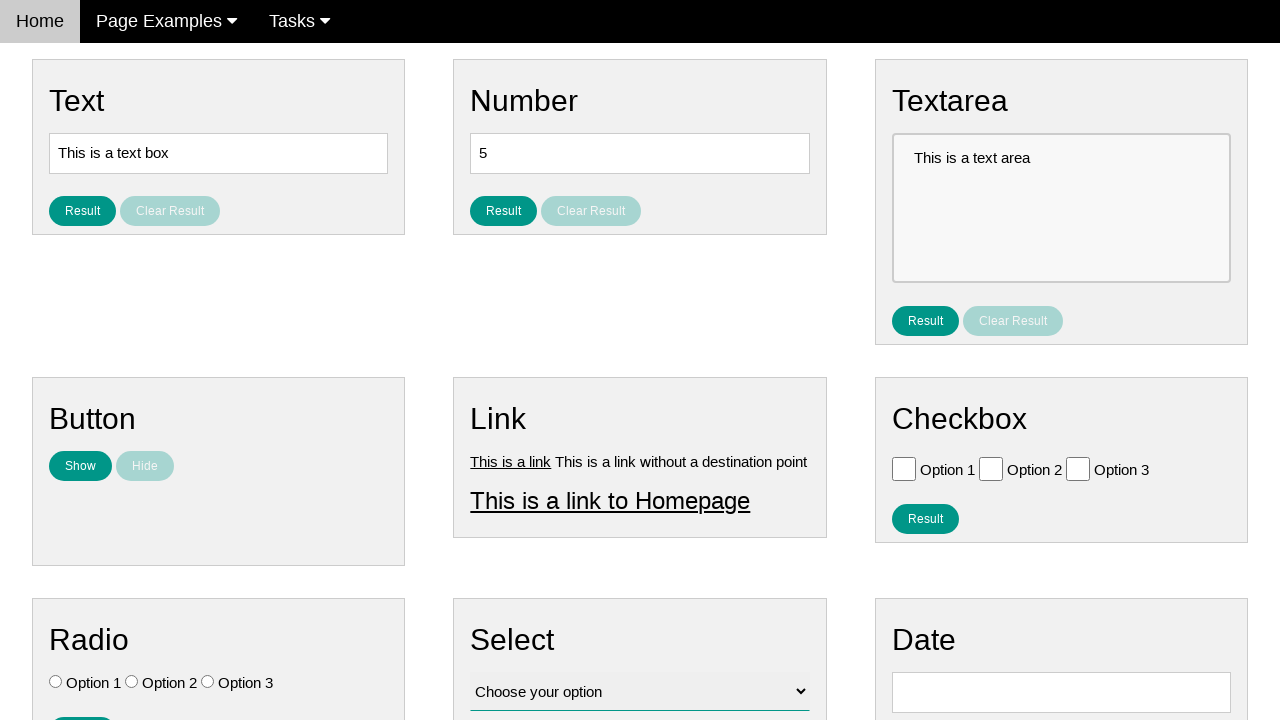

Clicked on the Homepage link at (40, 22) on xpath=//*[@id='header']/ul/li[1]/a
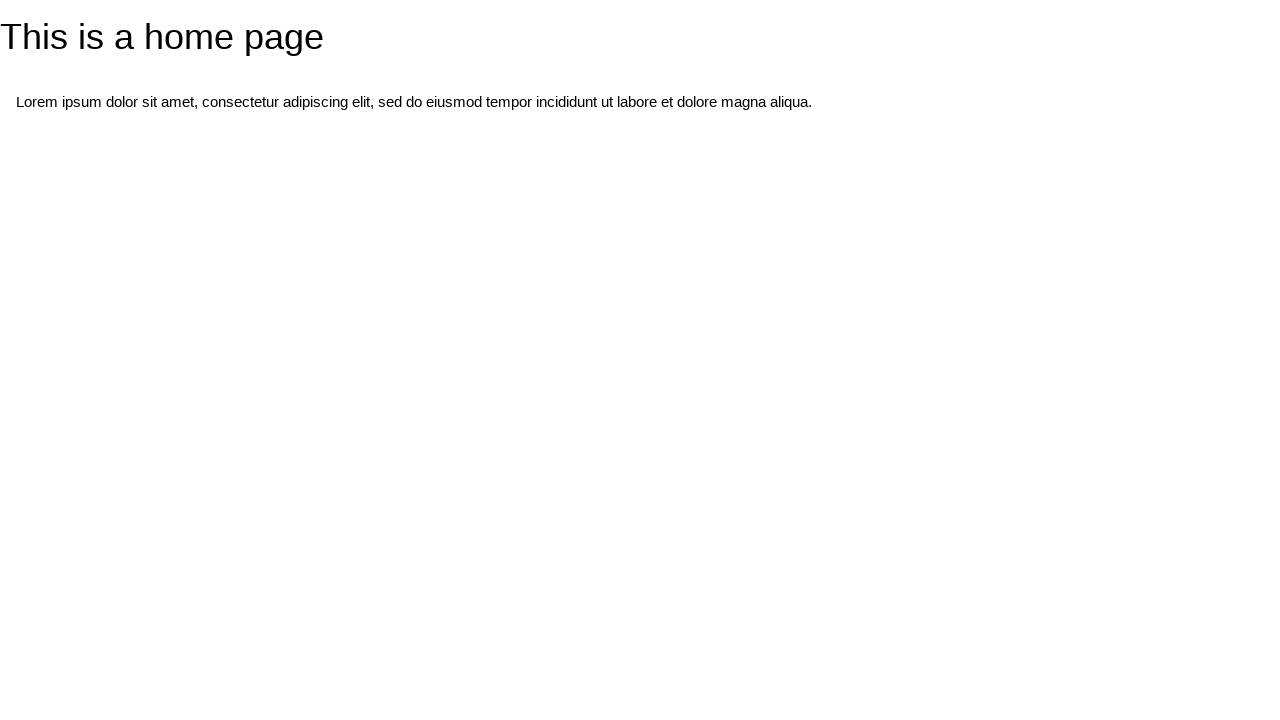

Navigation to homepage completed
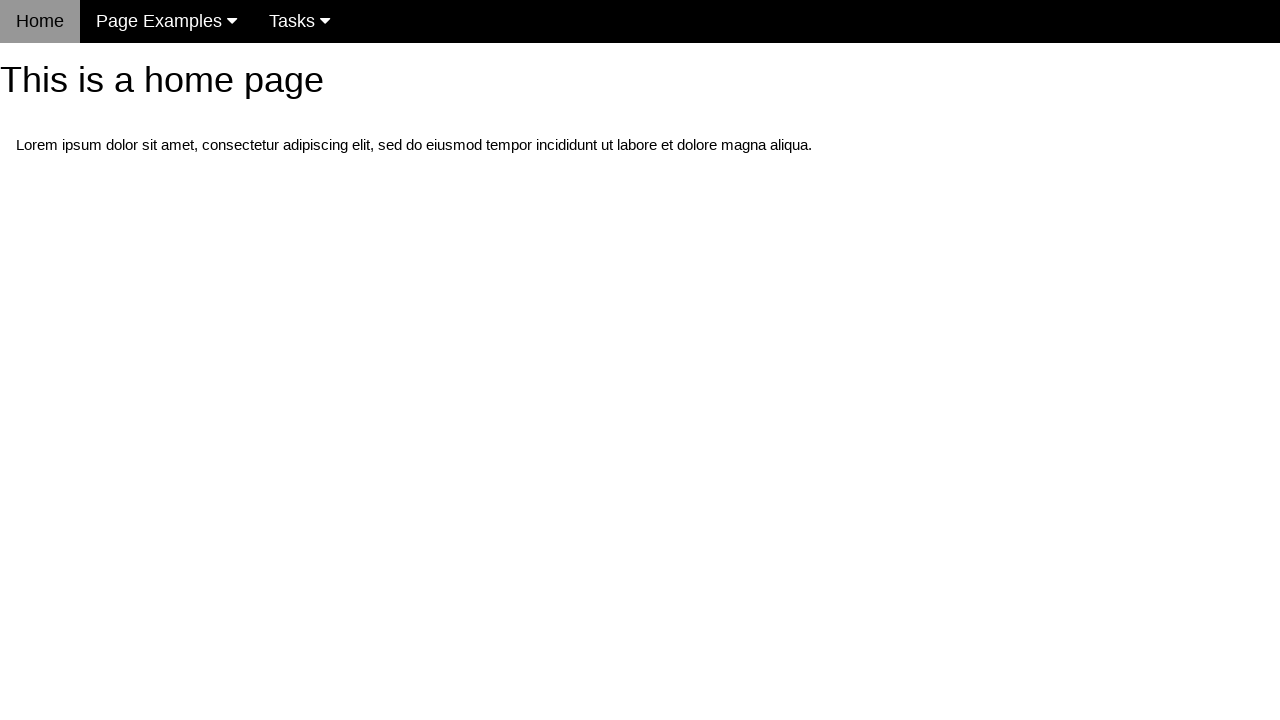

Verified current URL is the homepage
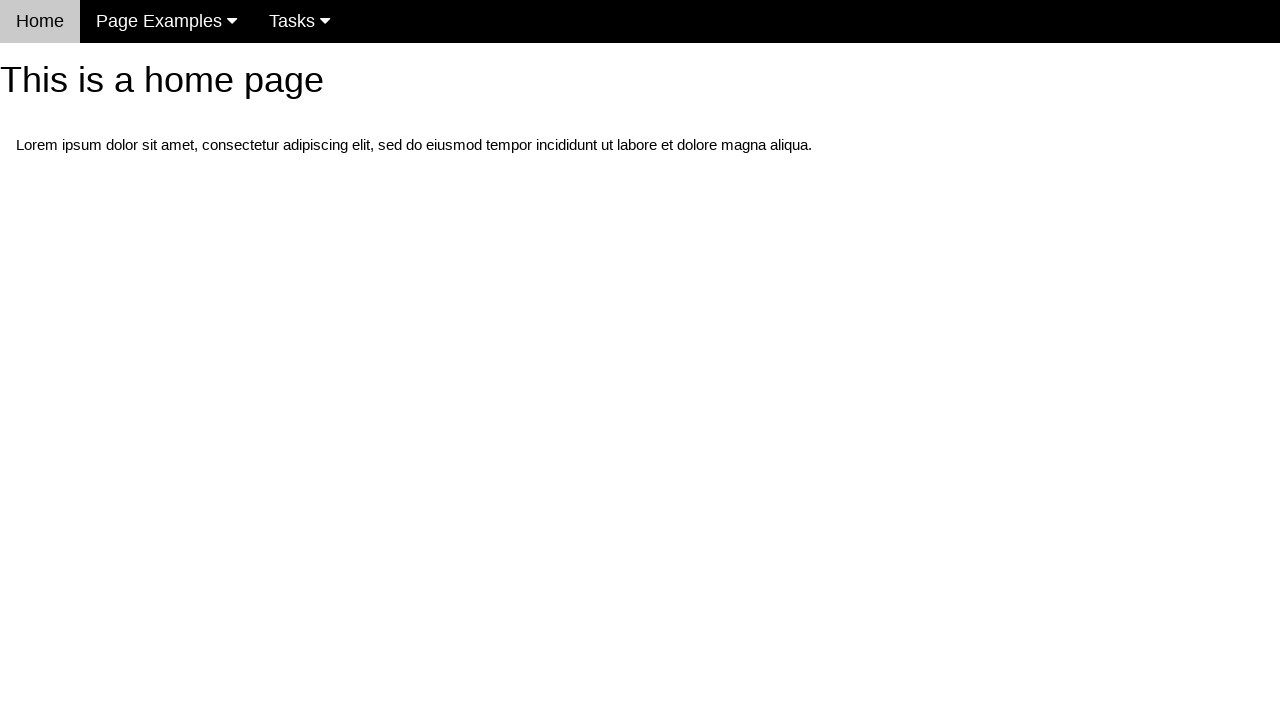

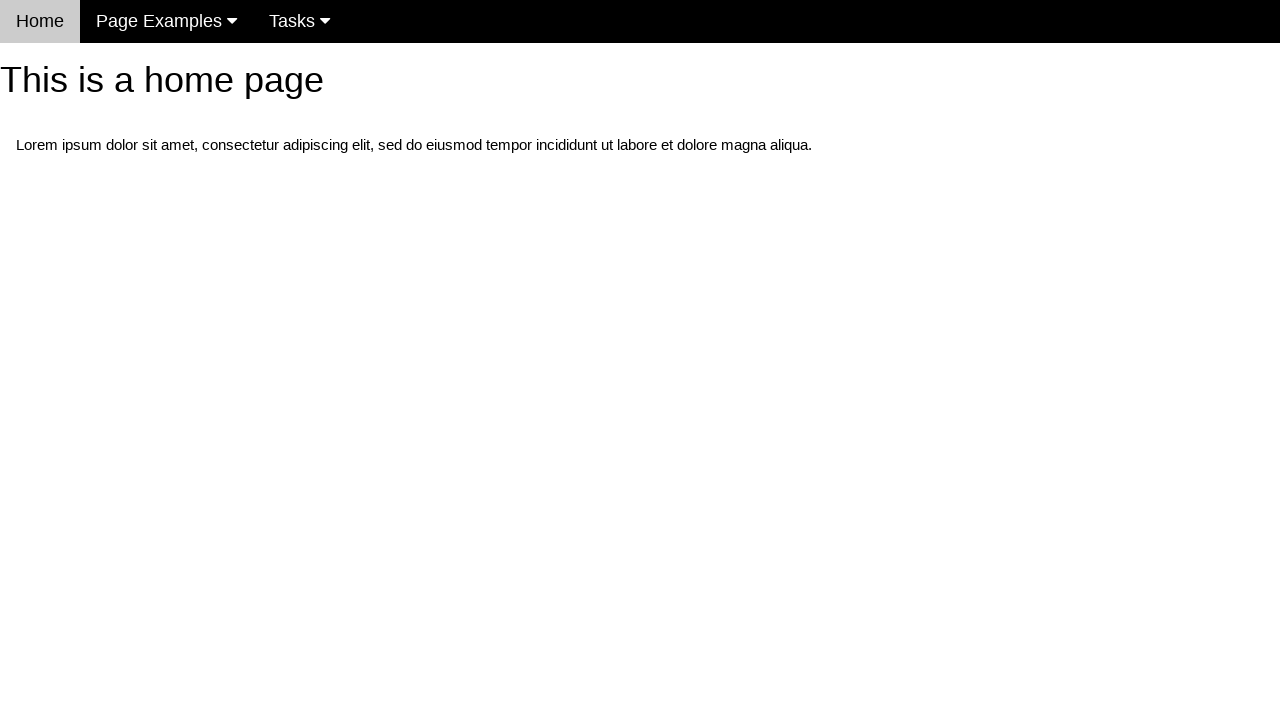